Tests client-side delay functionality by clicking a button that triggers async logic and waiting for data to load

Starting URL: http://uitestingplayground.com/clientdelay

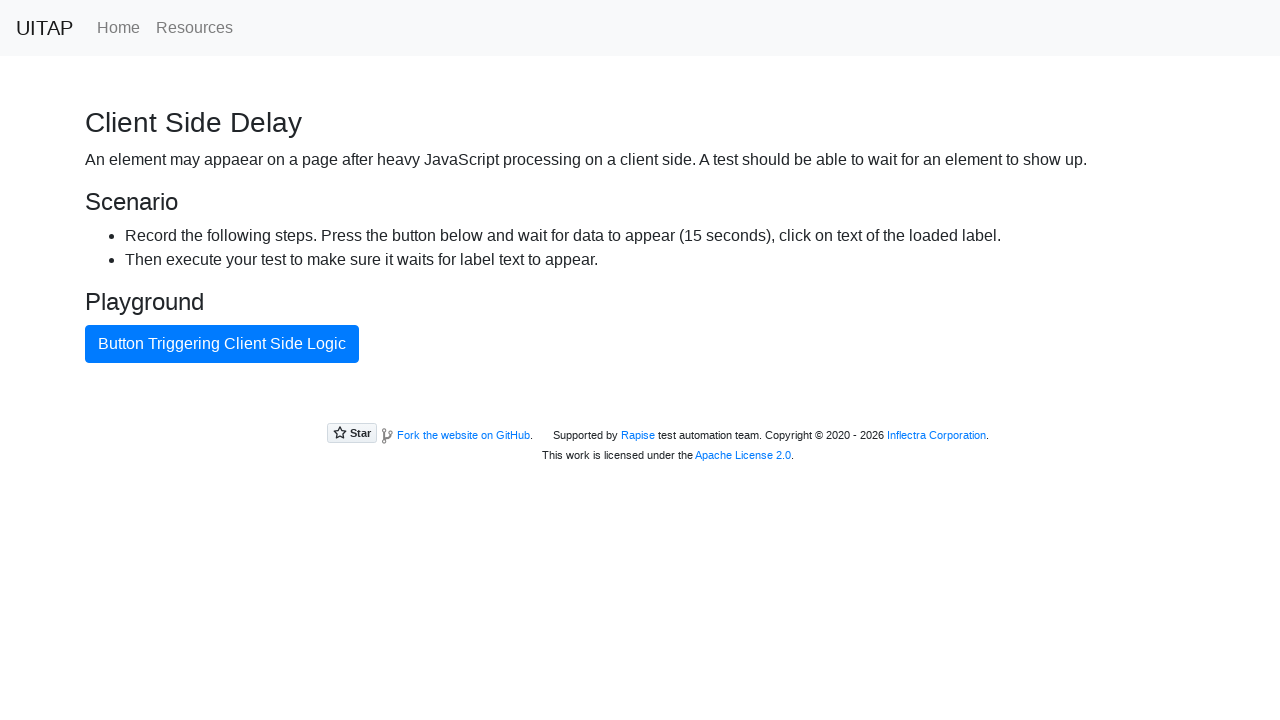

Clicked button that triggers client-side logic at (222, 344) on internal:text="Button Triggering Client Side Logic"i
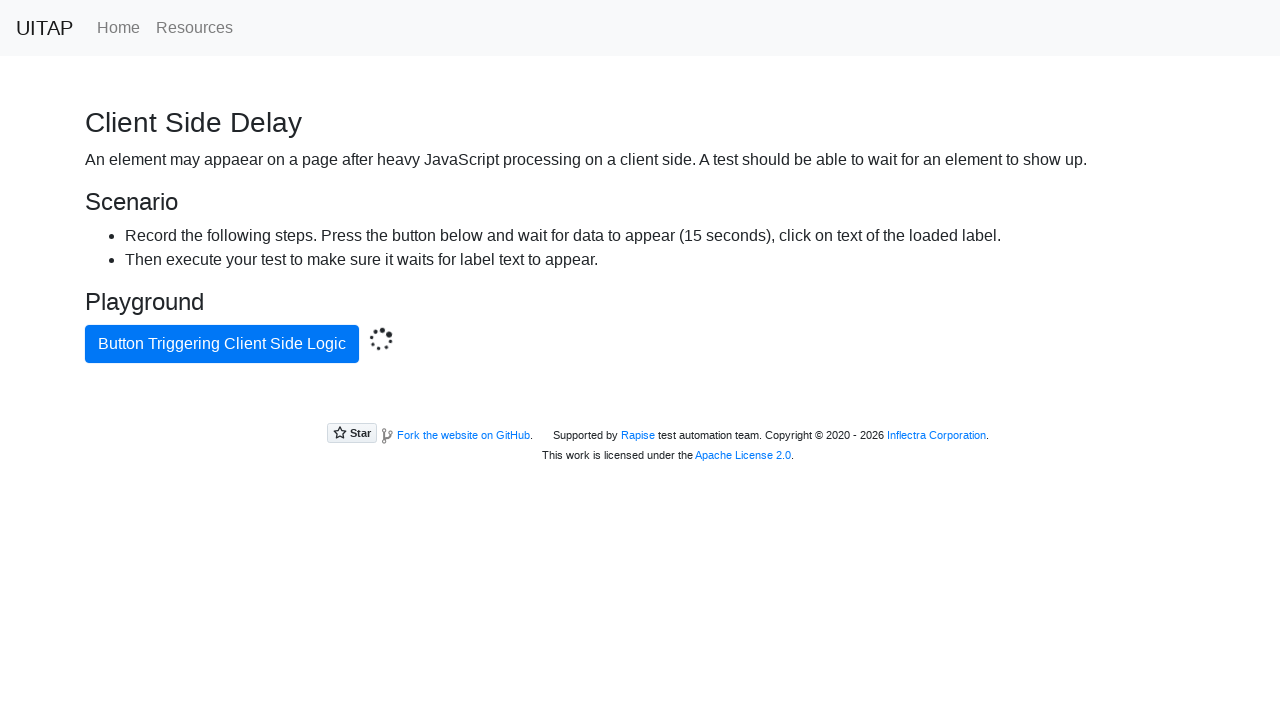

Located element with bg-success class
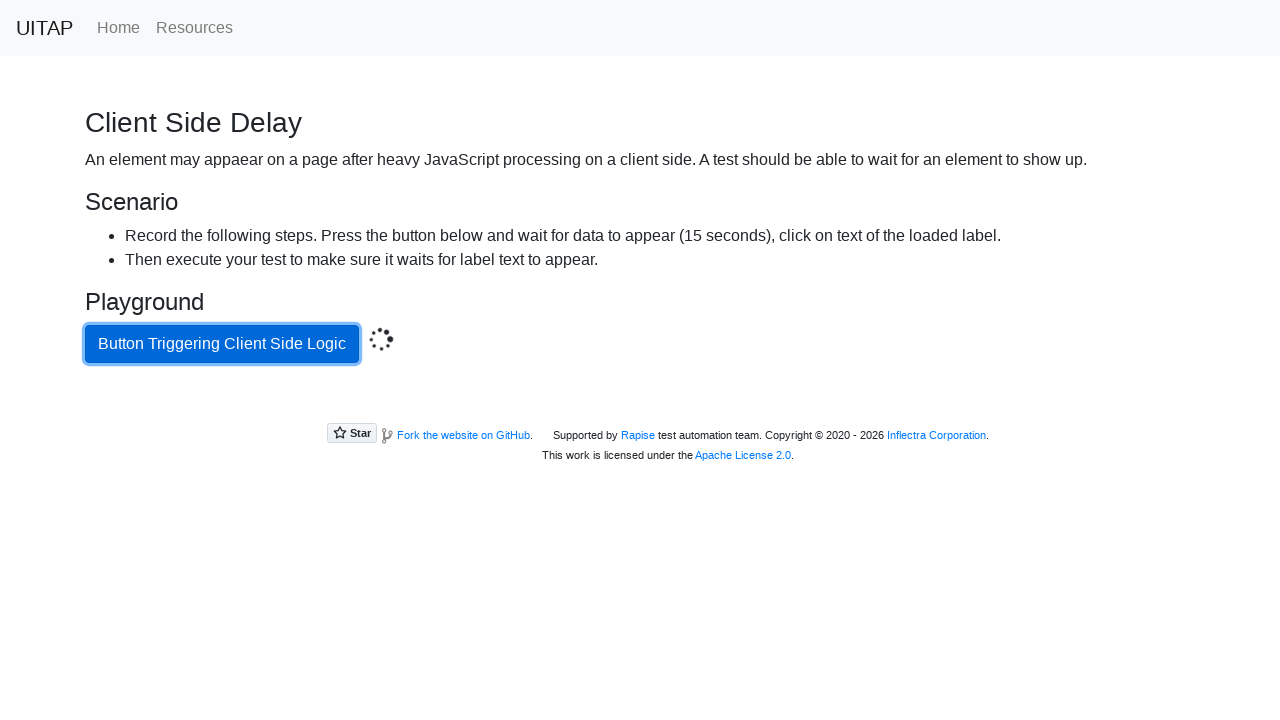

Waited for loaded data to become visible
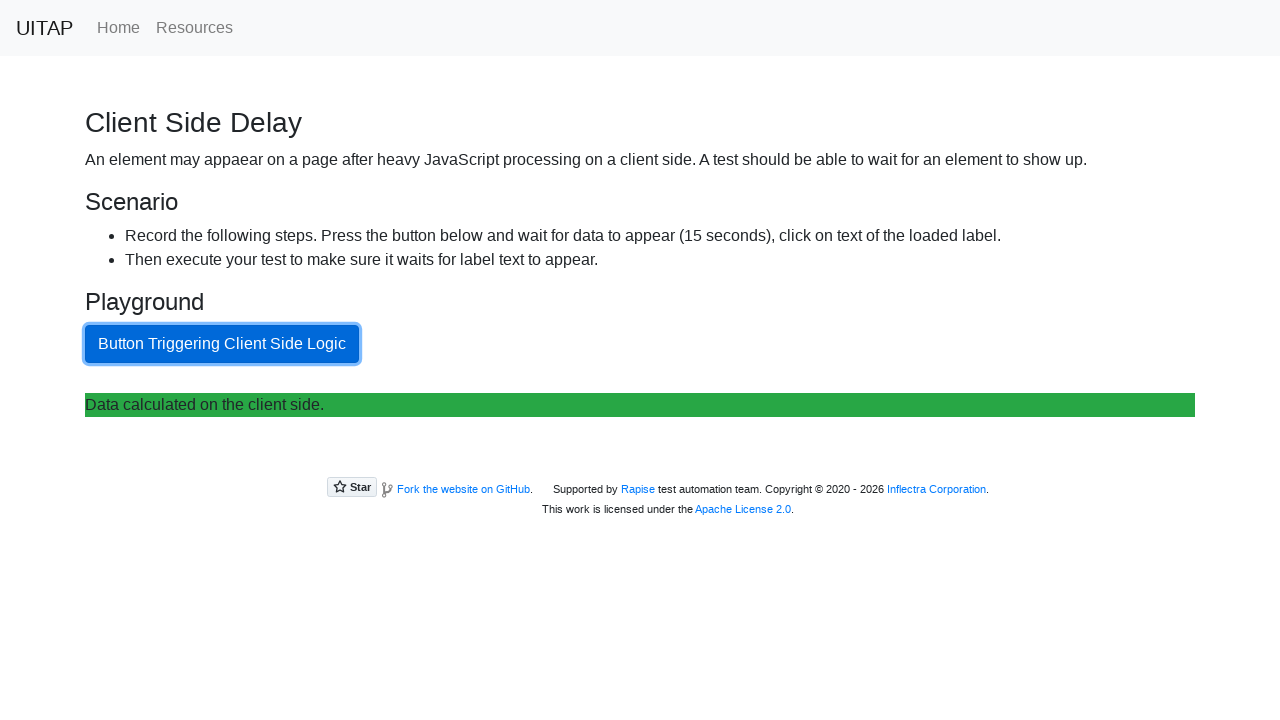

Clicked on the loaded data element at (640, 405) on .bg-success
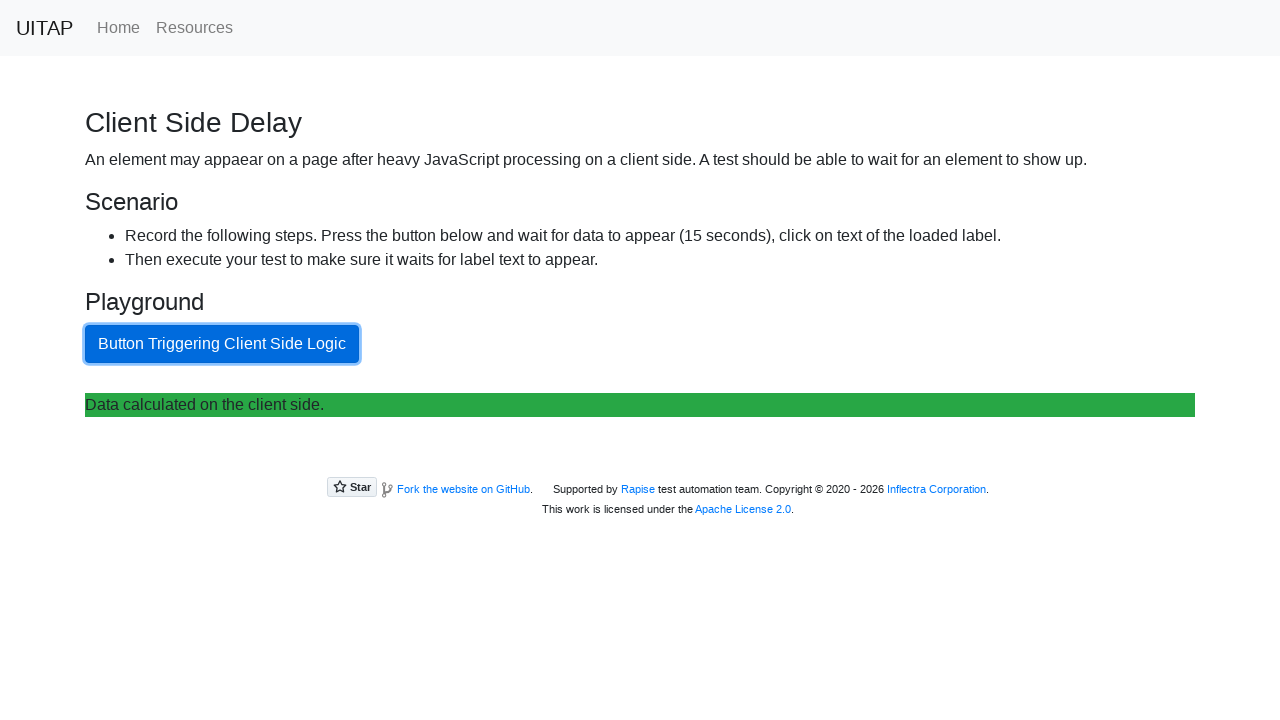

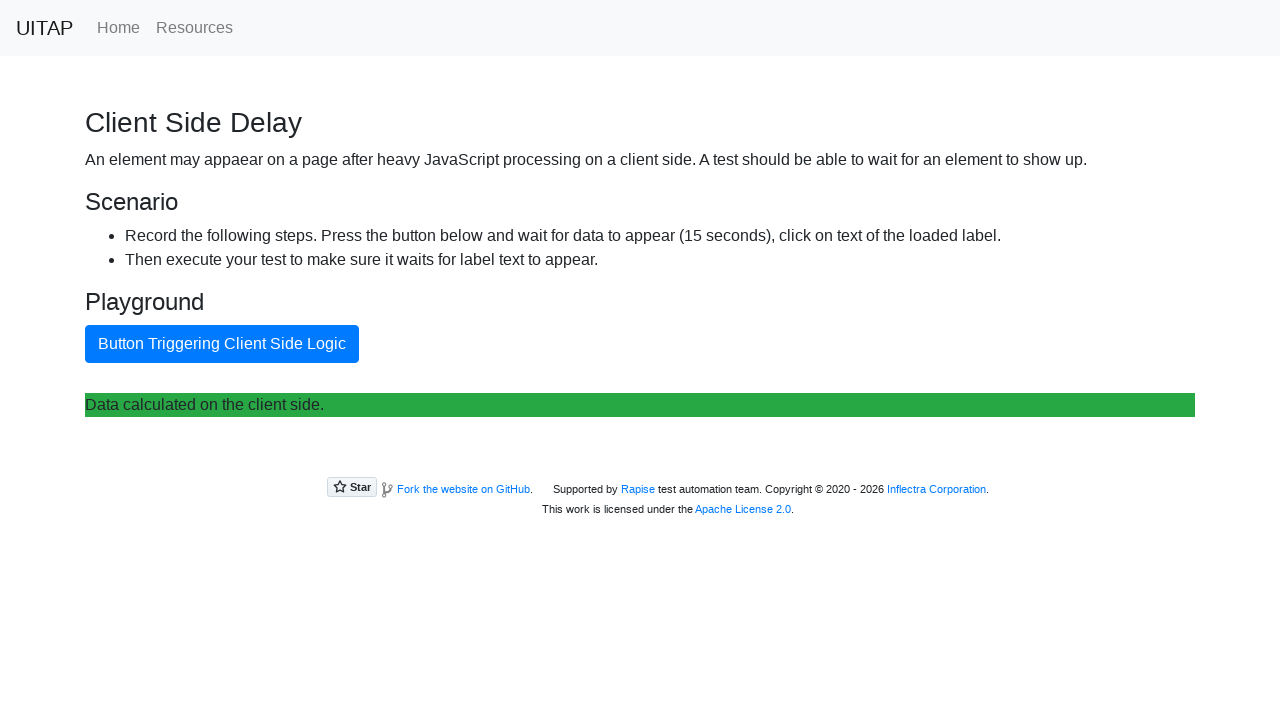